Tests calendar/date picker functionality and verifies round trip date field enabling

Starting URL: https://rahulshettyacademy.com/dropdownsPractise/

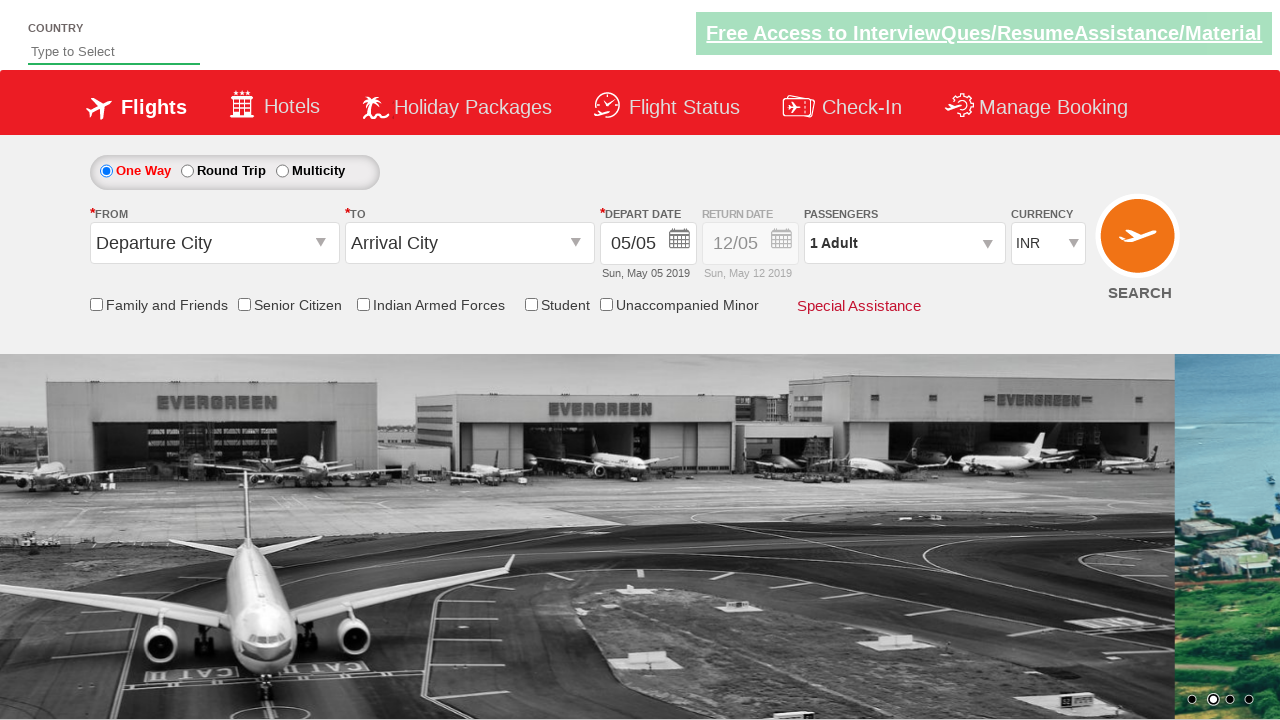

Clicked first date button to open calendar at (680, 242) on (//button[@type='button'])[1]
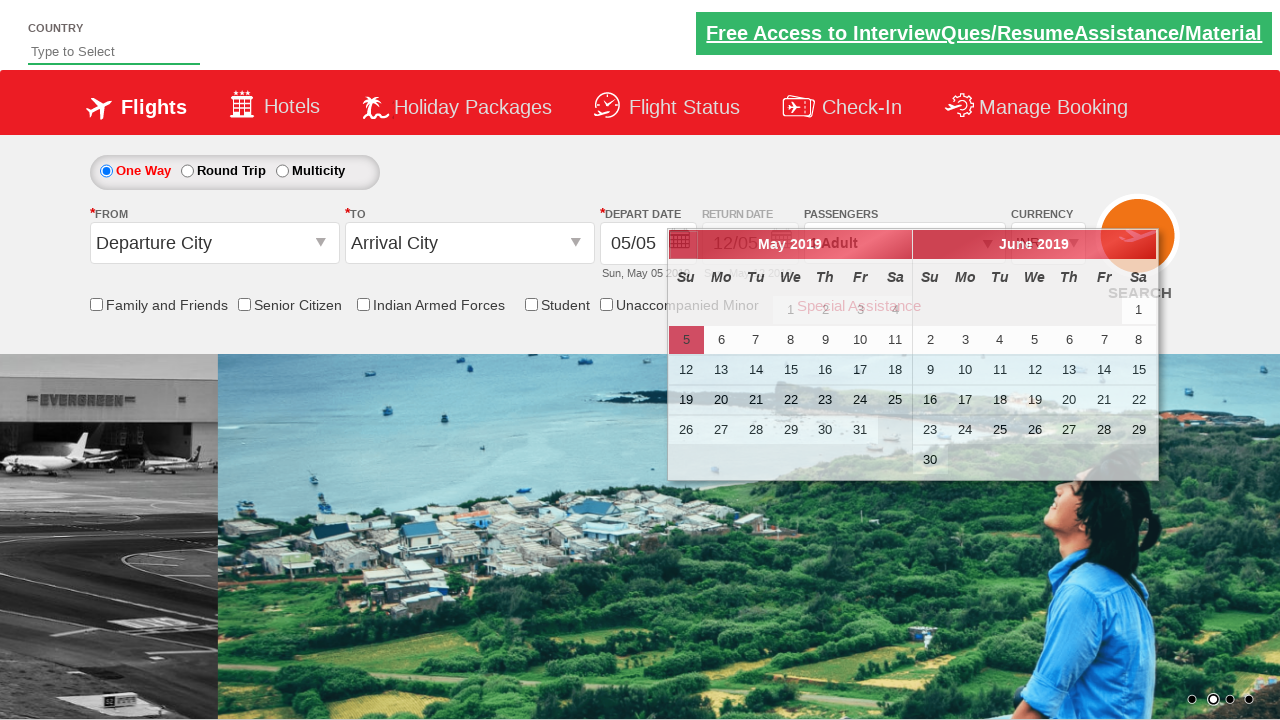

Selected round trip radio button to enable return date field at (187, 171) on #ctl00_mainContent_rbtnl_Trip_1
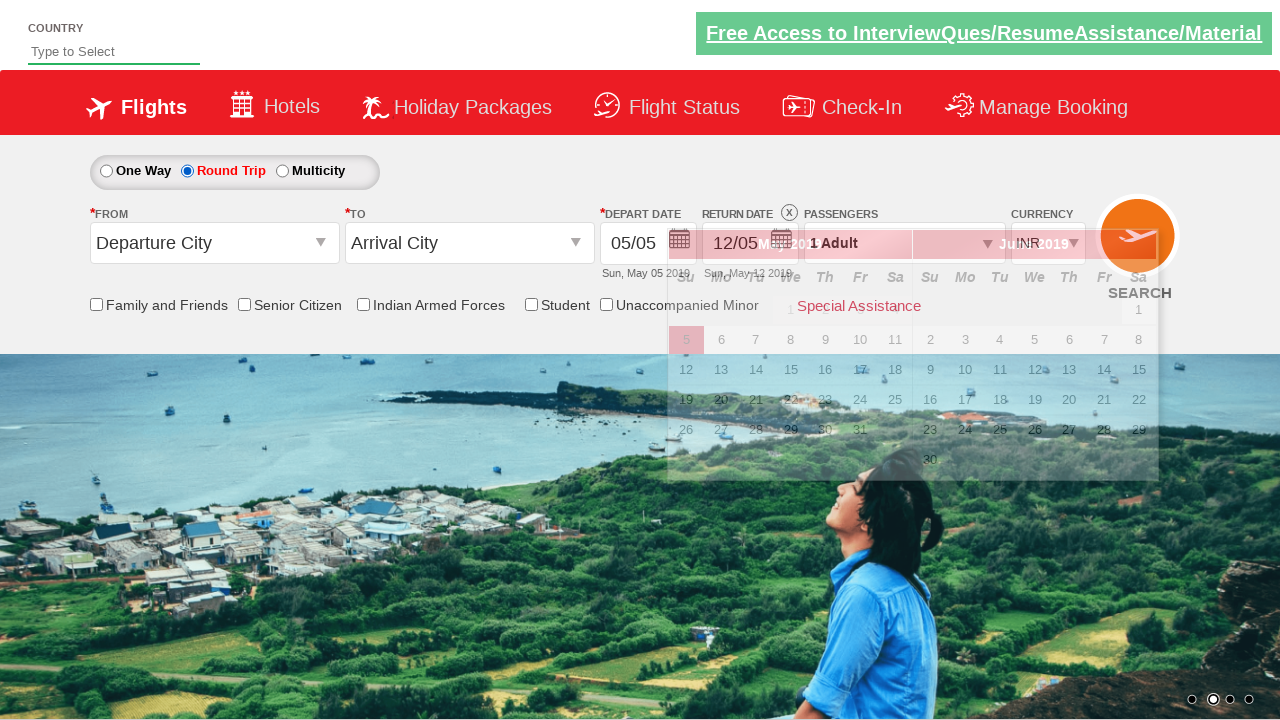

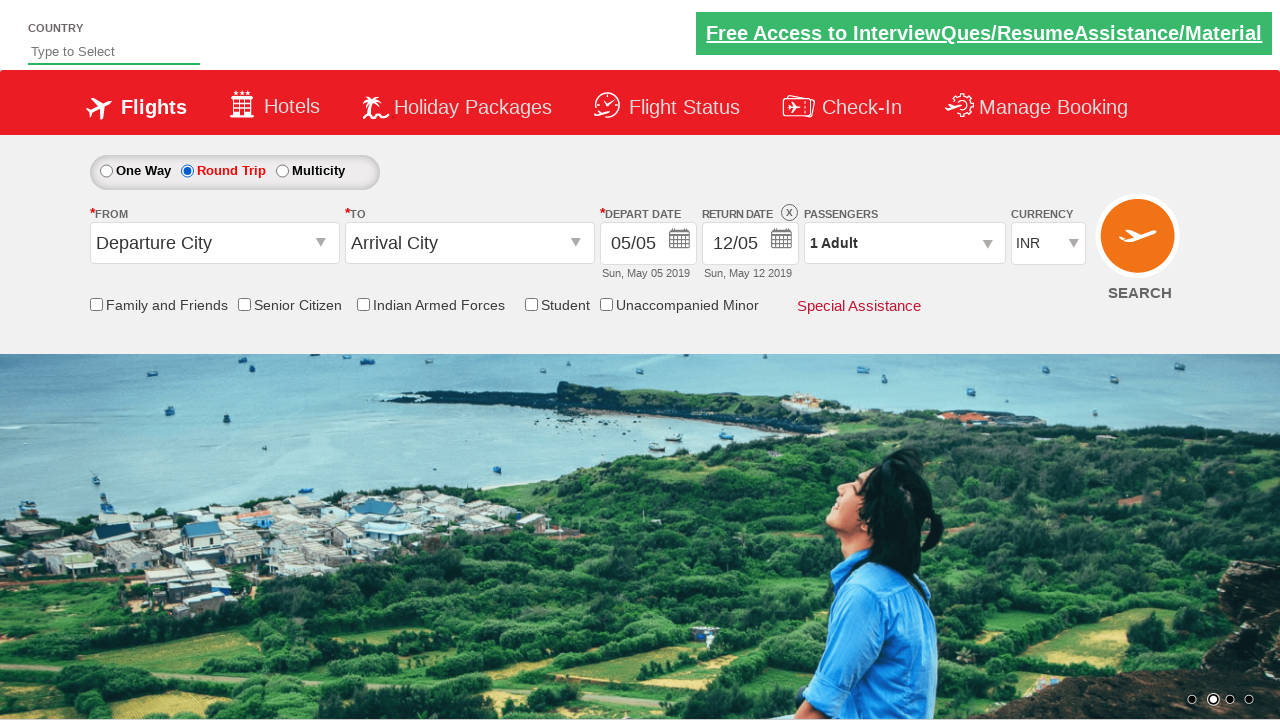